Navigates to MTS website and finds a specific link element to verify it exists and get its href attribute

Starting URL: https://www.mts.by

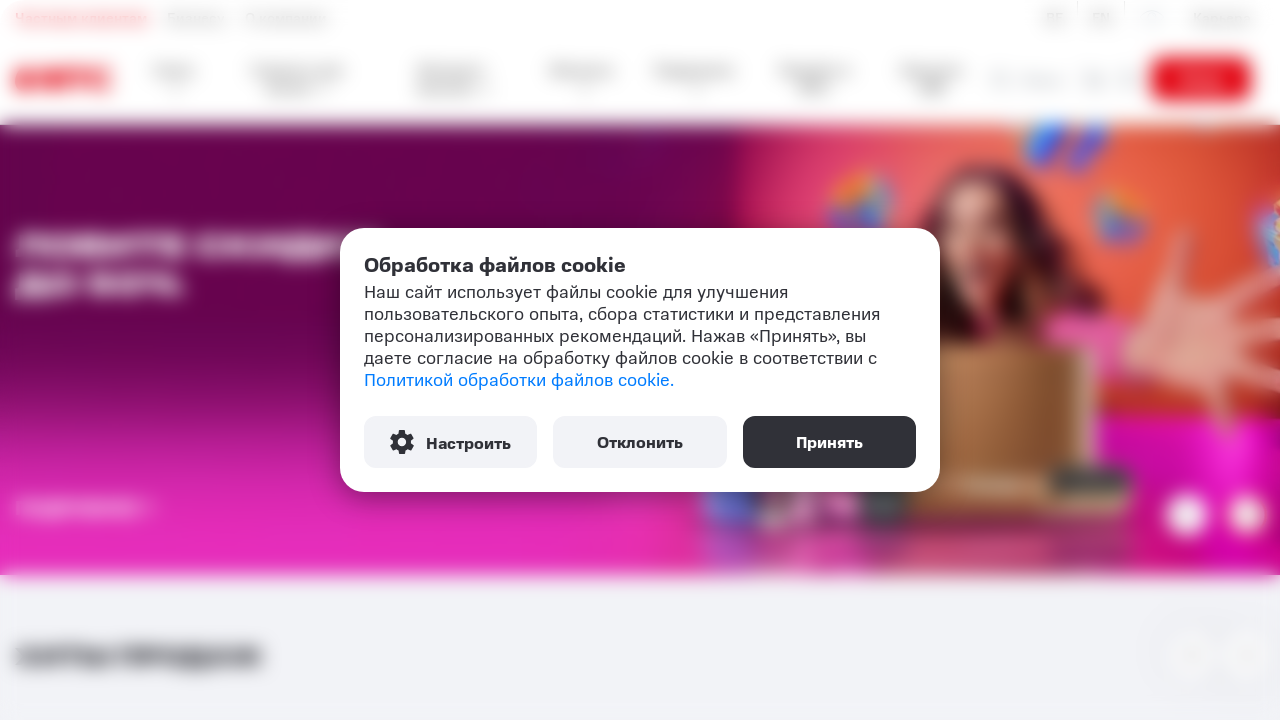

Navigated to https://www.mts.by
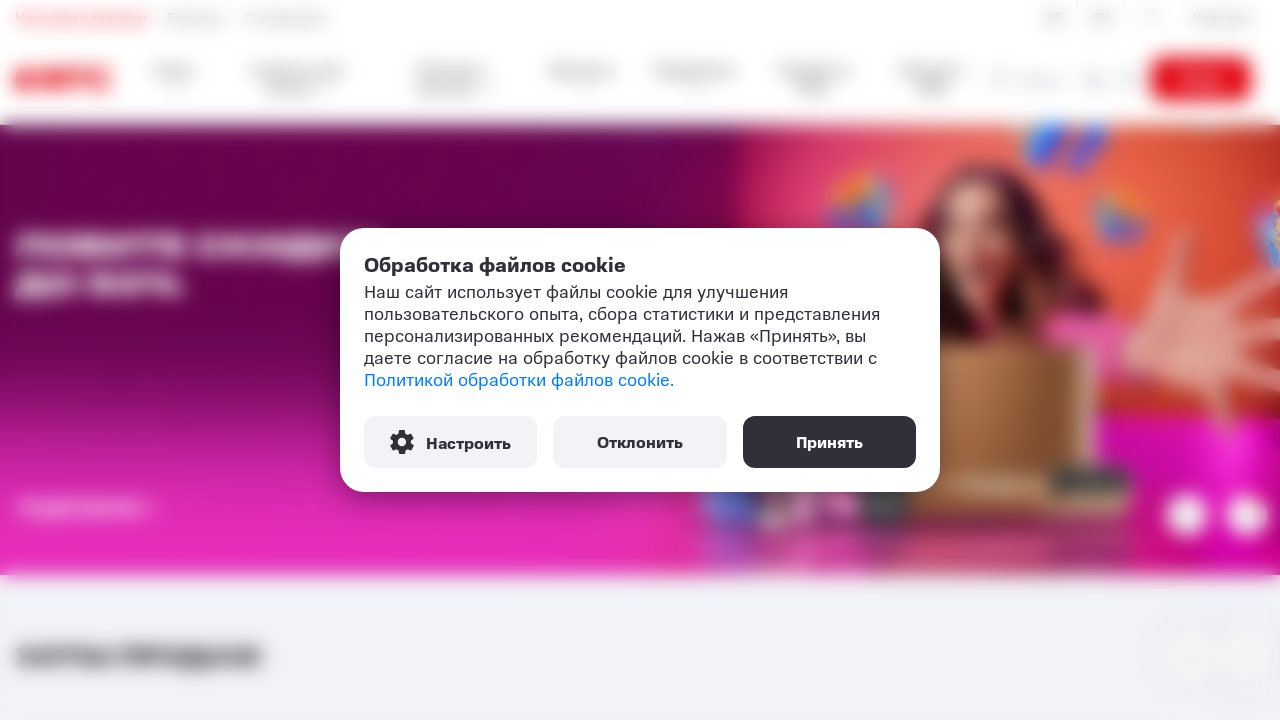

Located link element with text 'Подробнее о сервисе'
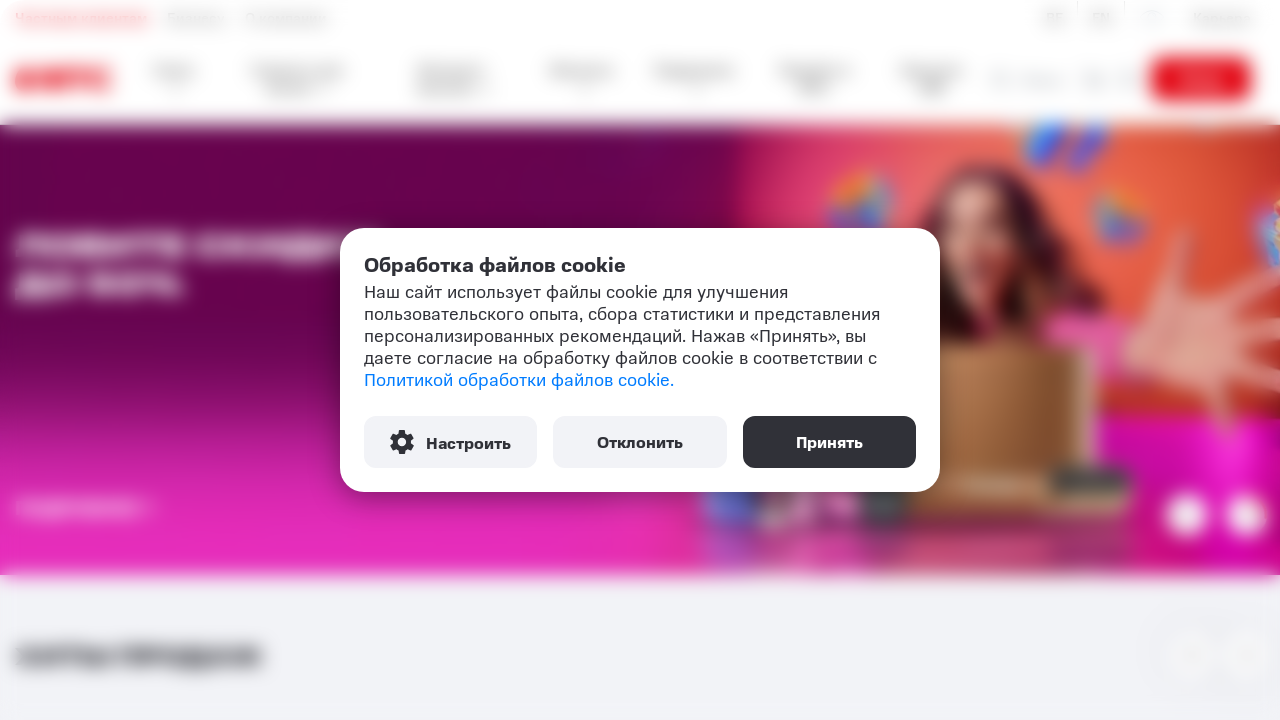

Retrieved href attribute: /help/poryadok-oplaty-i-bezopasnost-internet-platezhey/
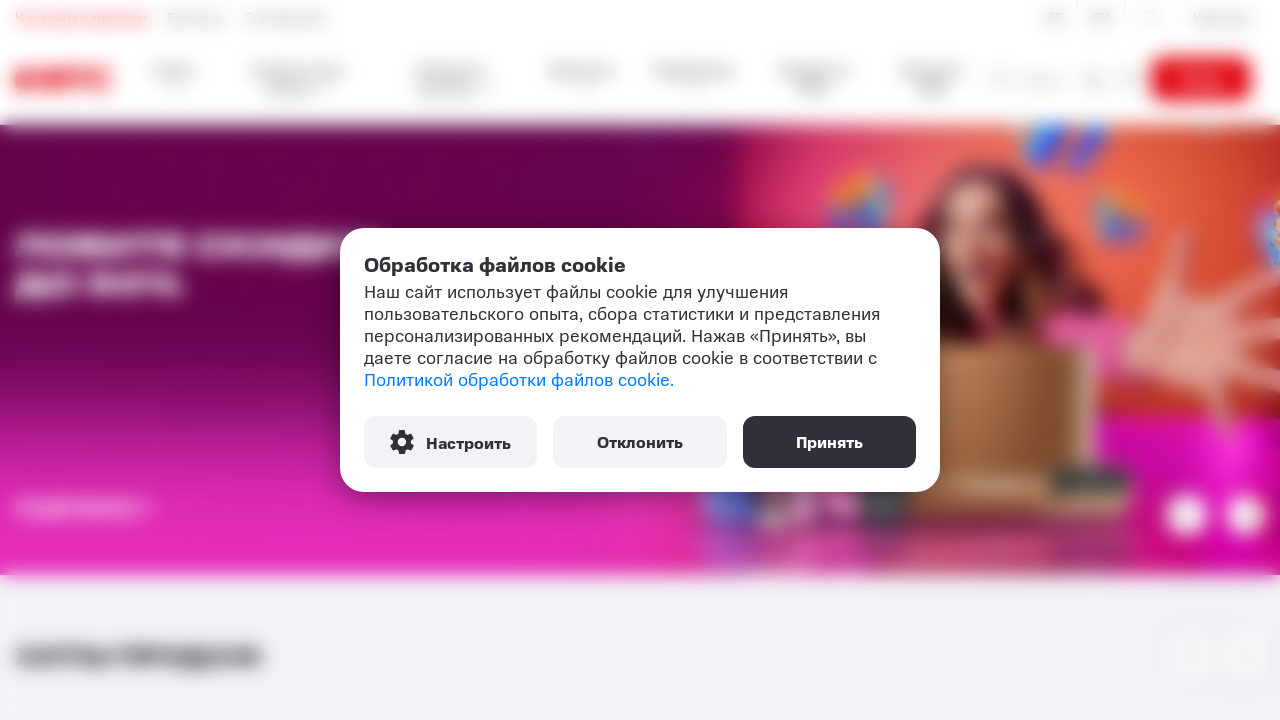

Verified that the link element is visible
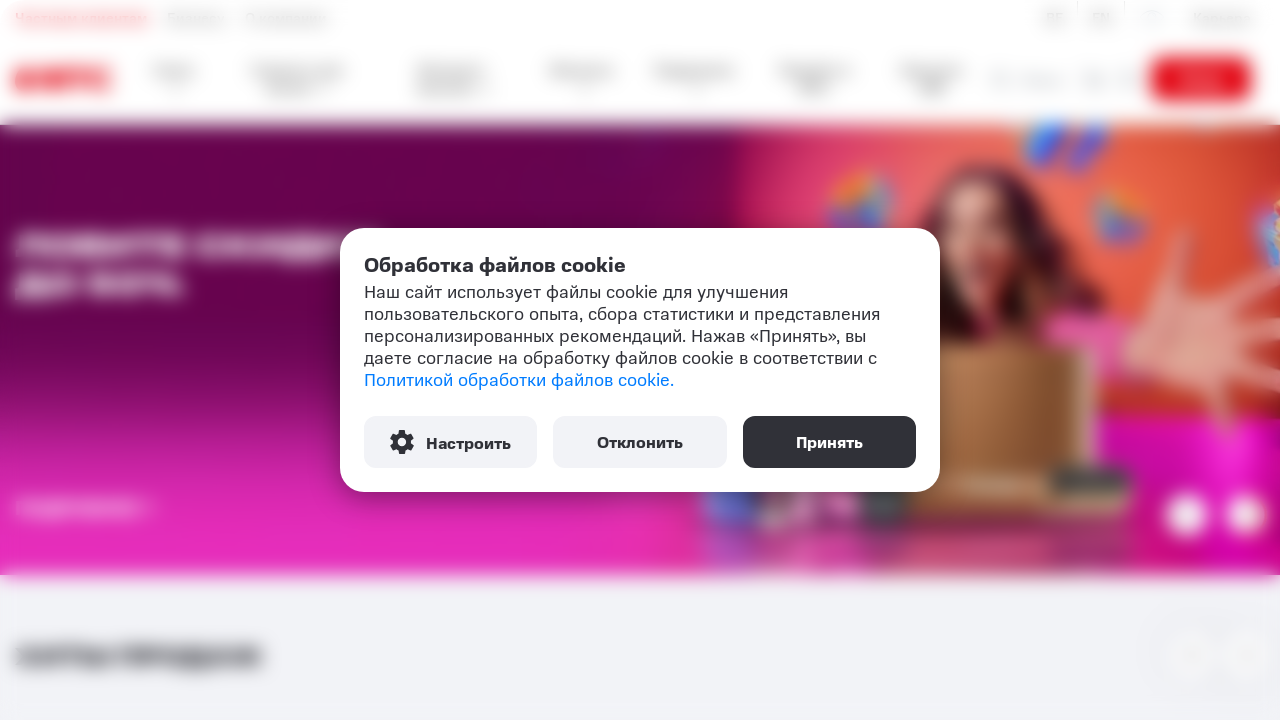

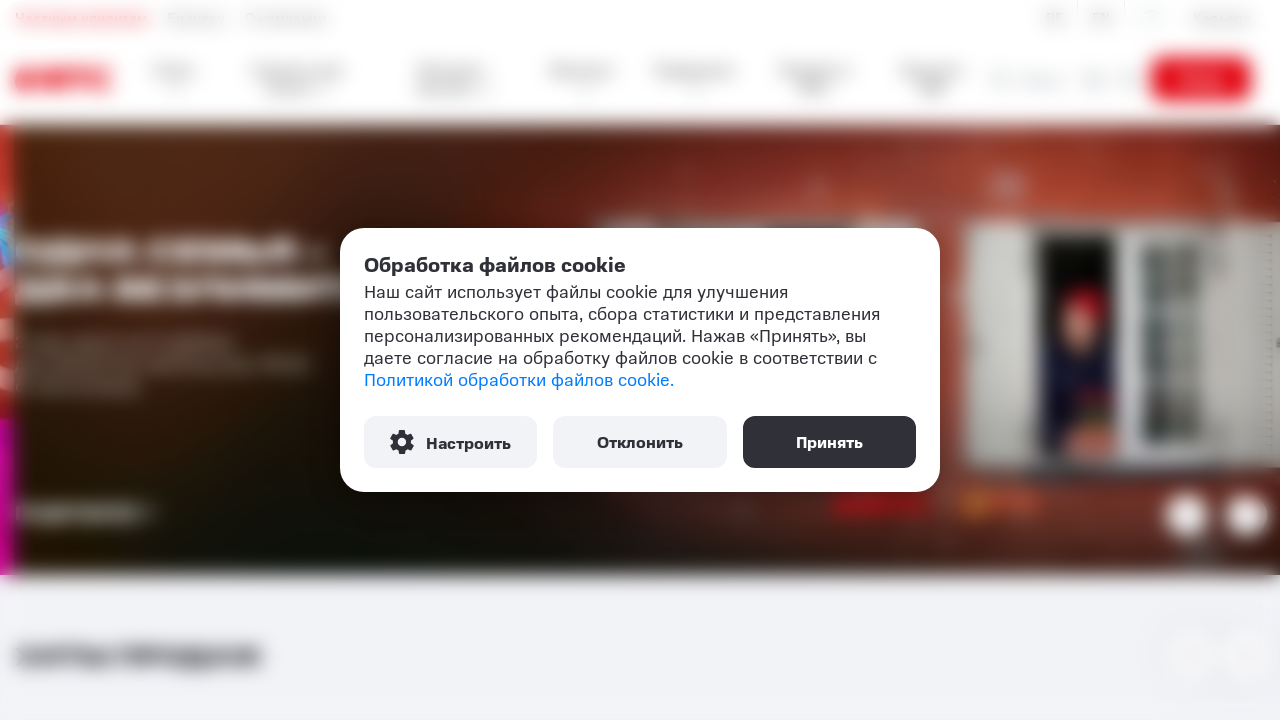